Navigates to a math page and verifies that the "peopleRule" radio button is selected by default

Starting URL: http://suninjuly.github.io/math.html

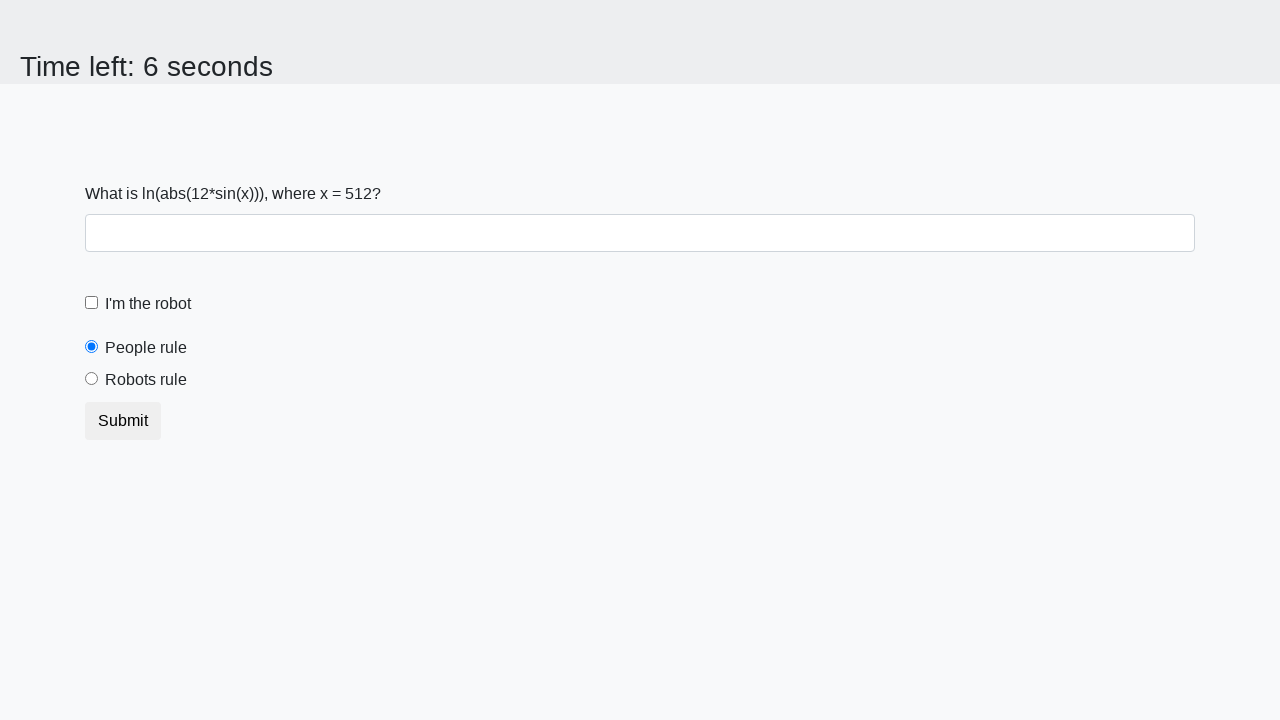

Navigated to math page
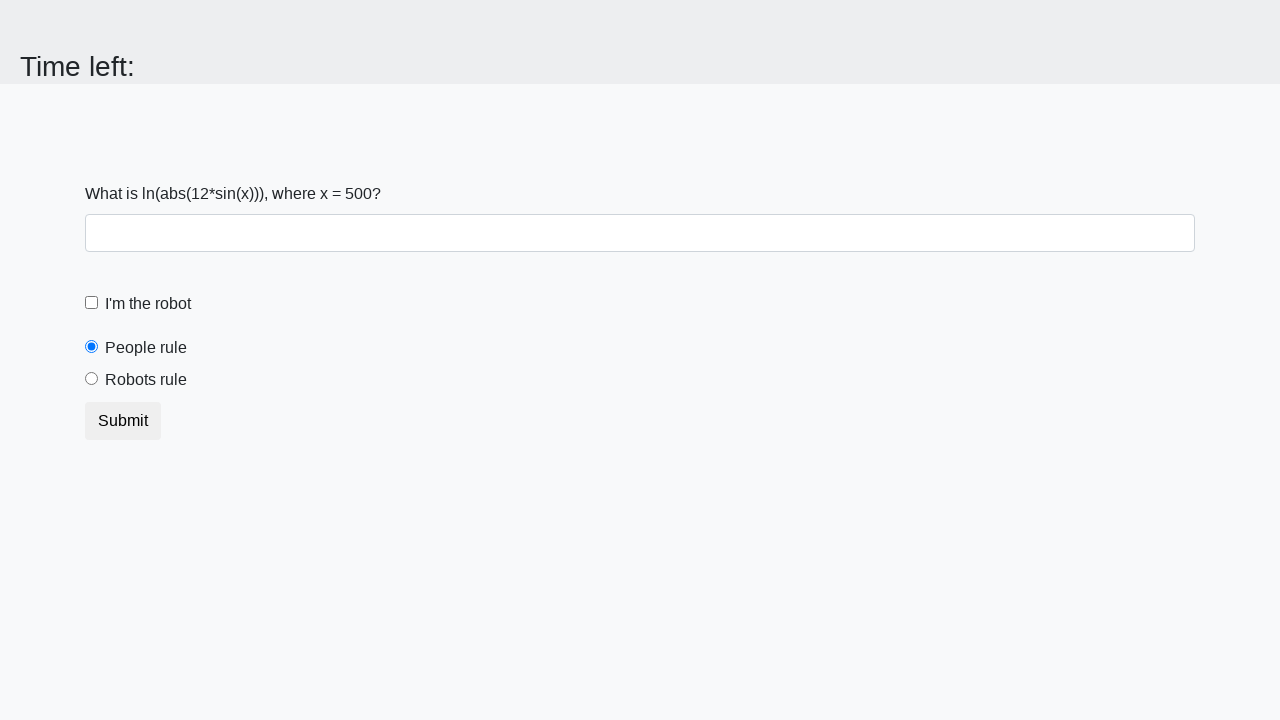

Located the peopleRule radio button
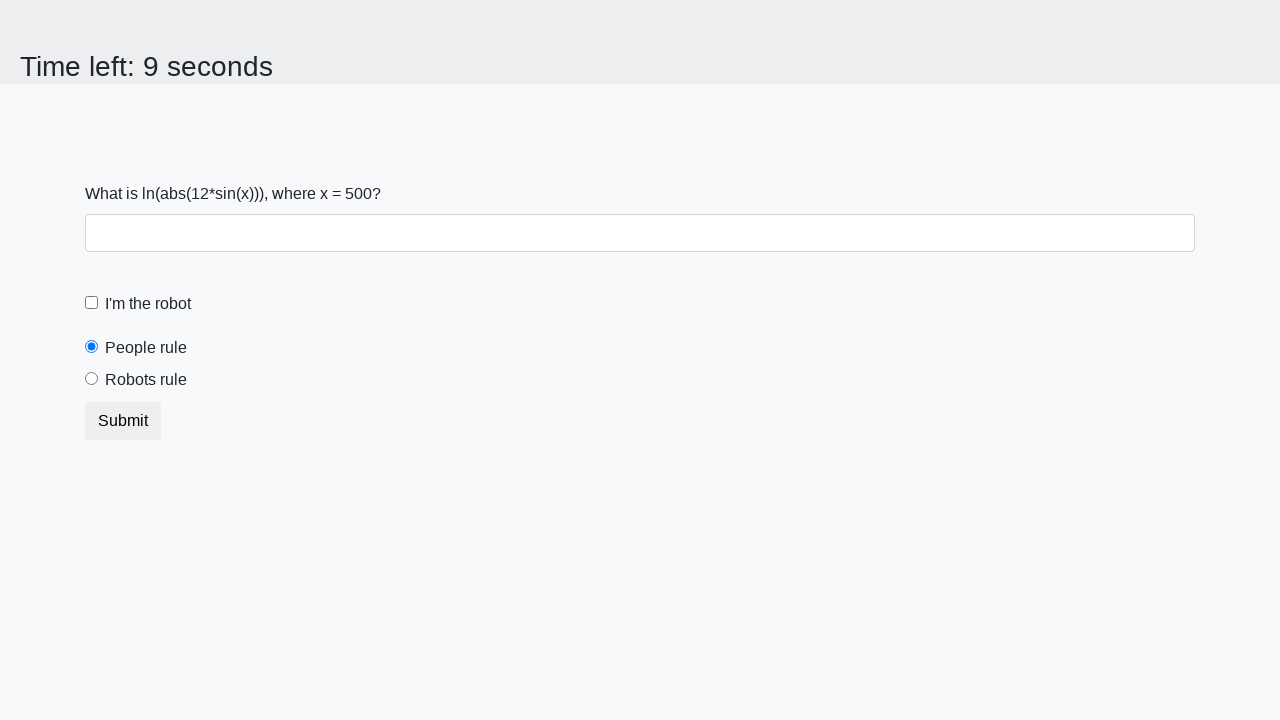

Checked if peopleRule radio button is selected
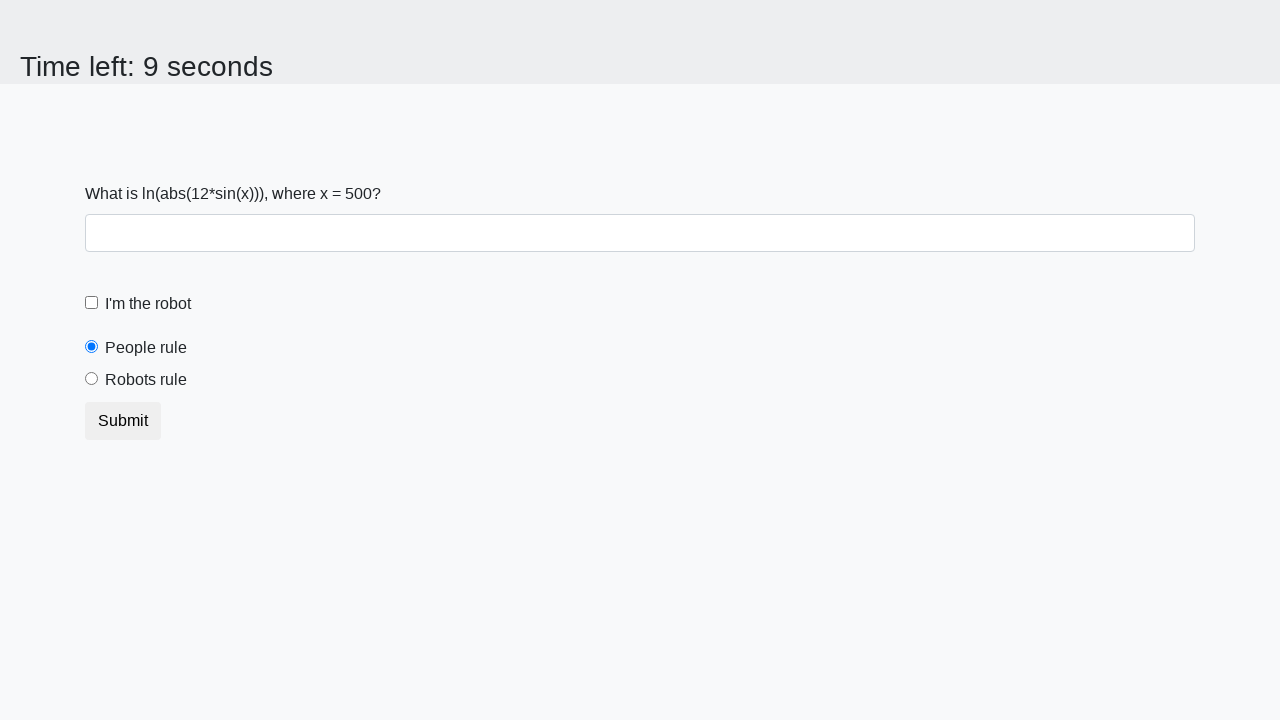

Verified that peopleRule radio button is selected by default
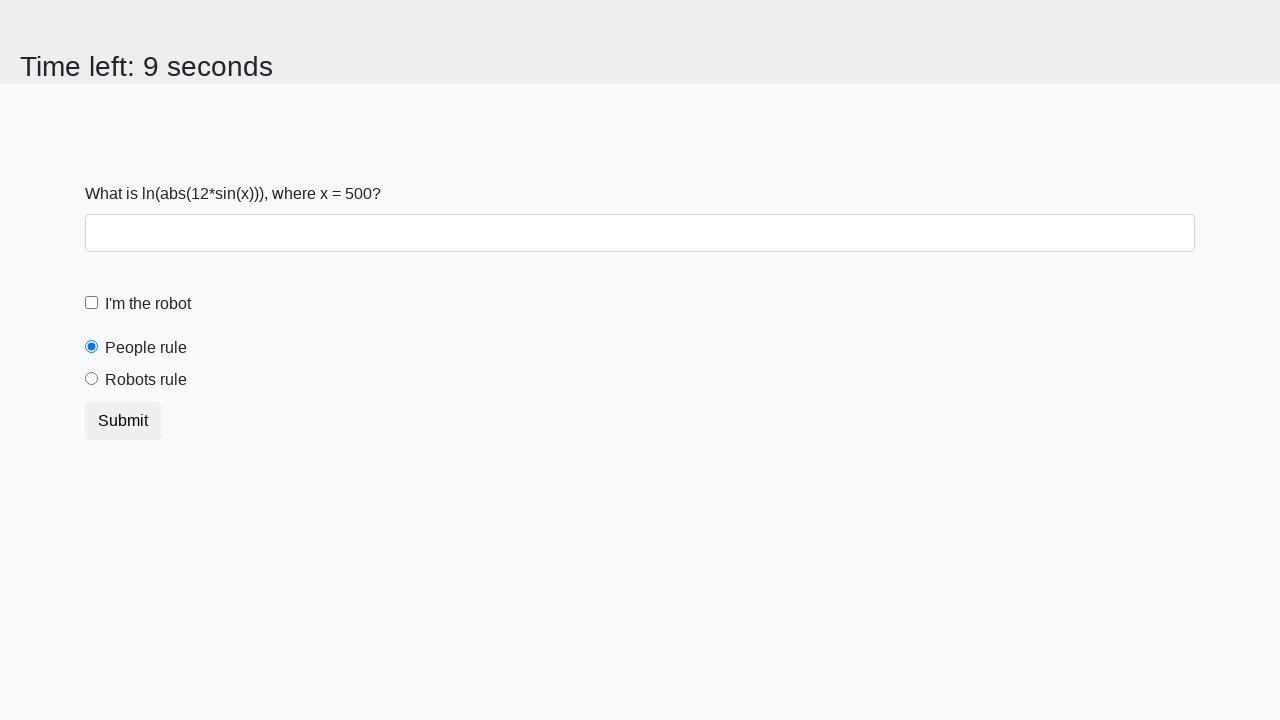

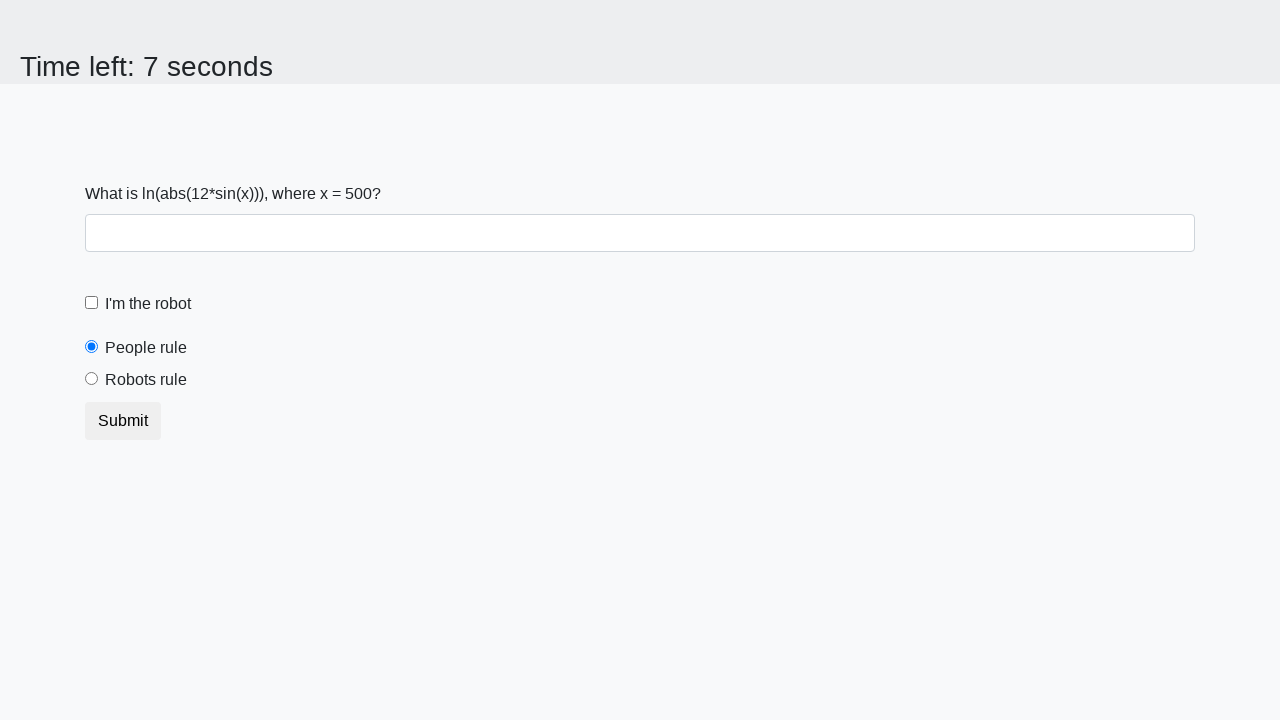